Tests multiple window handling by clicking a button that opens new windows, switching to the new window with "Basic Controls" in the title, and filling in a first name field

Starting URL: https://www.hyrtutorials.com/p/window-handles-practice.html

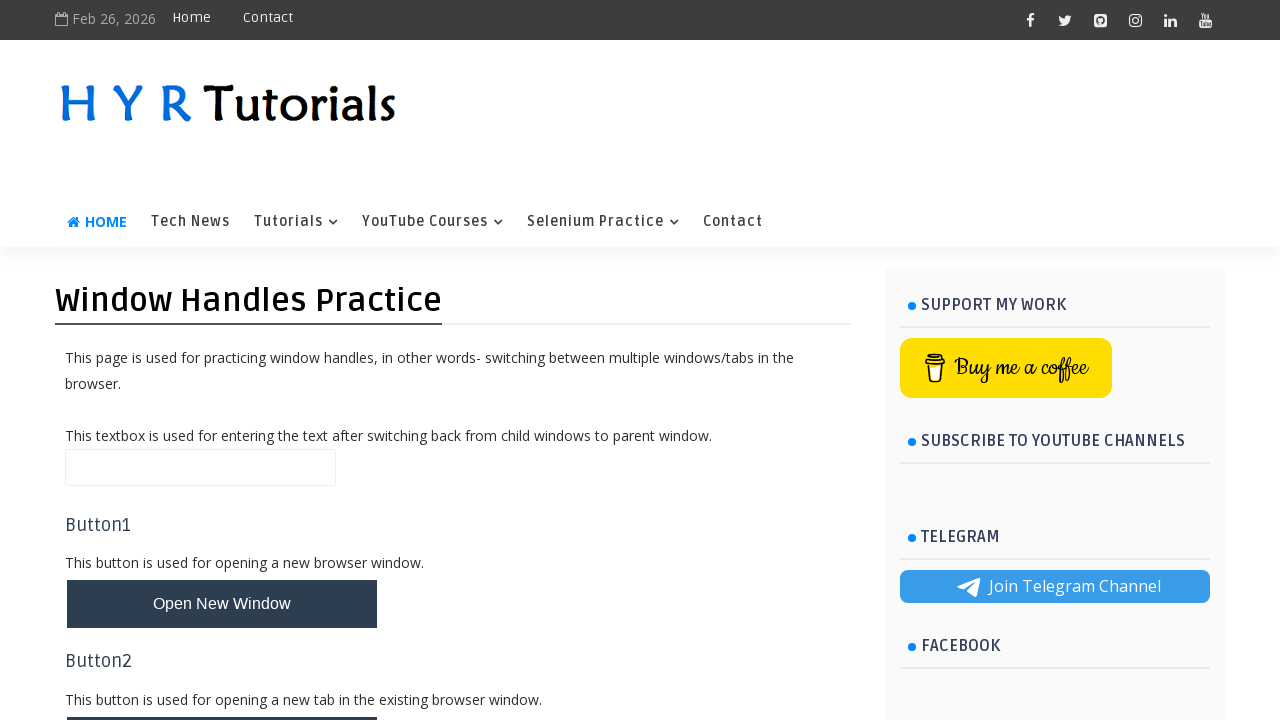

Clicked button to open new windows at (222, 361) on button#newWindowsBtn
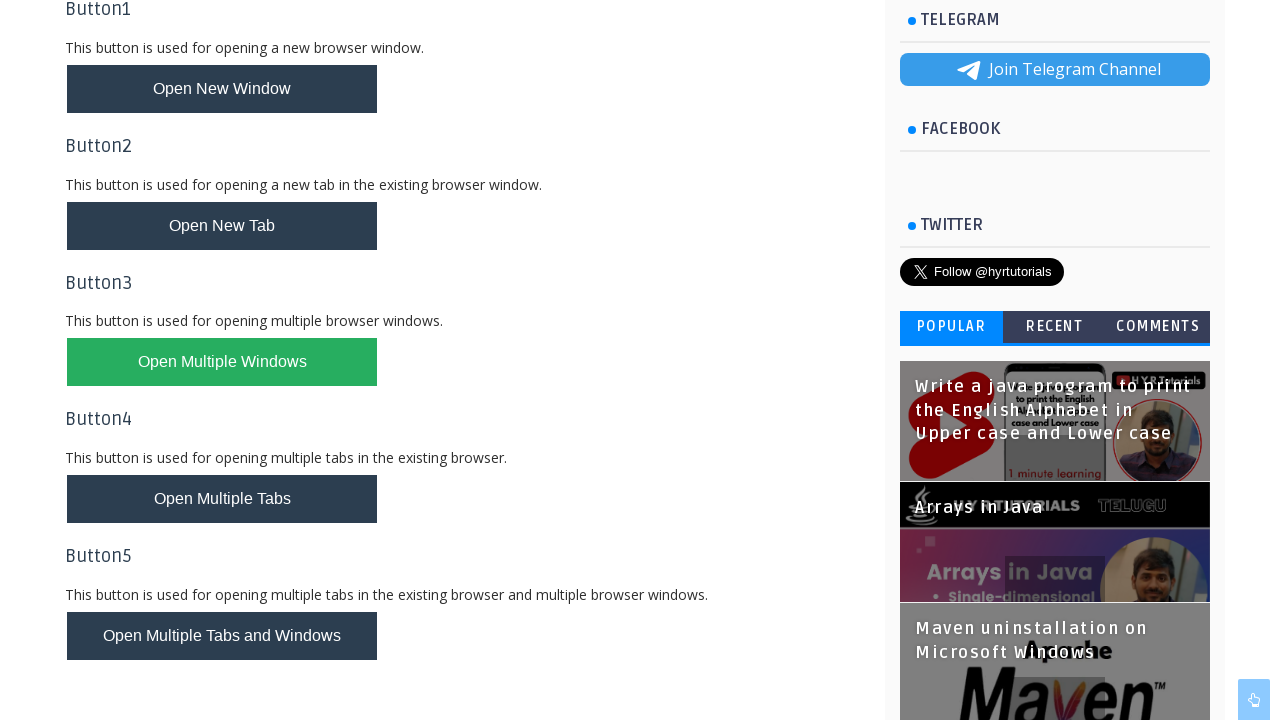

Waited 1000ms for new window/tab to open
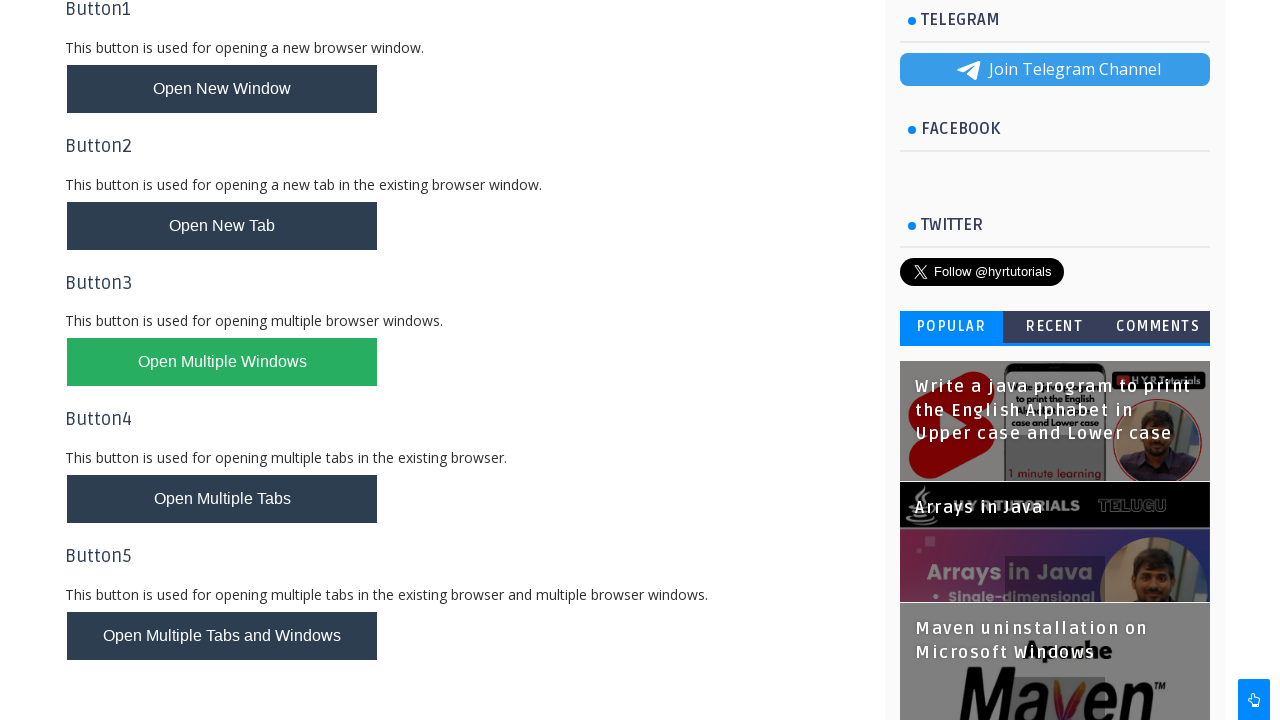

Retrieved all open pages/windows from context
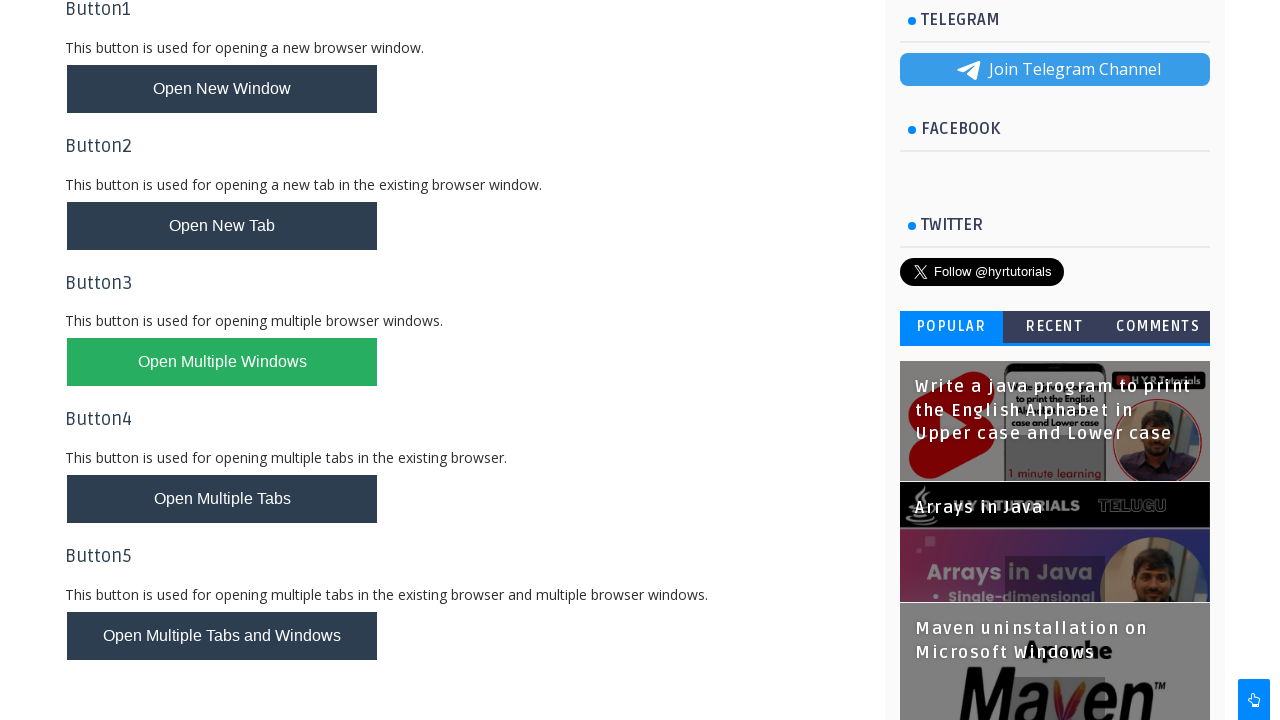

Switched to new window with 'Basic Controls' title and filled first name field with 'Nahid' on input#firstName
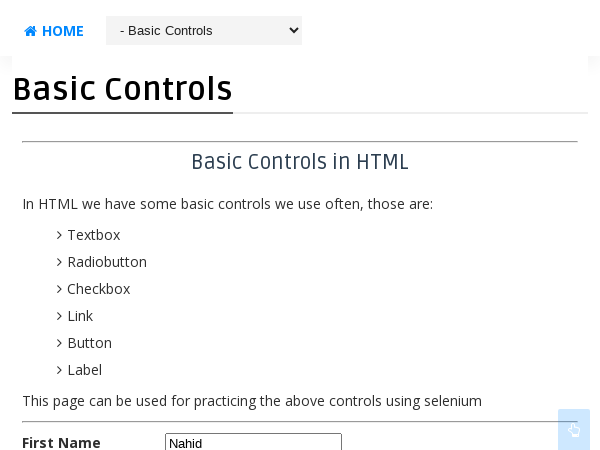

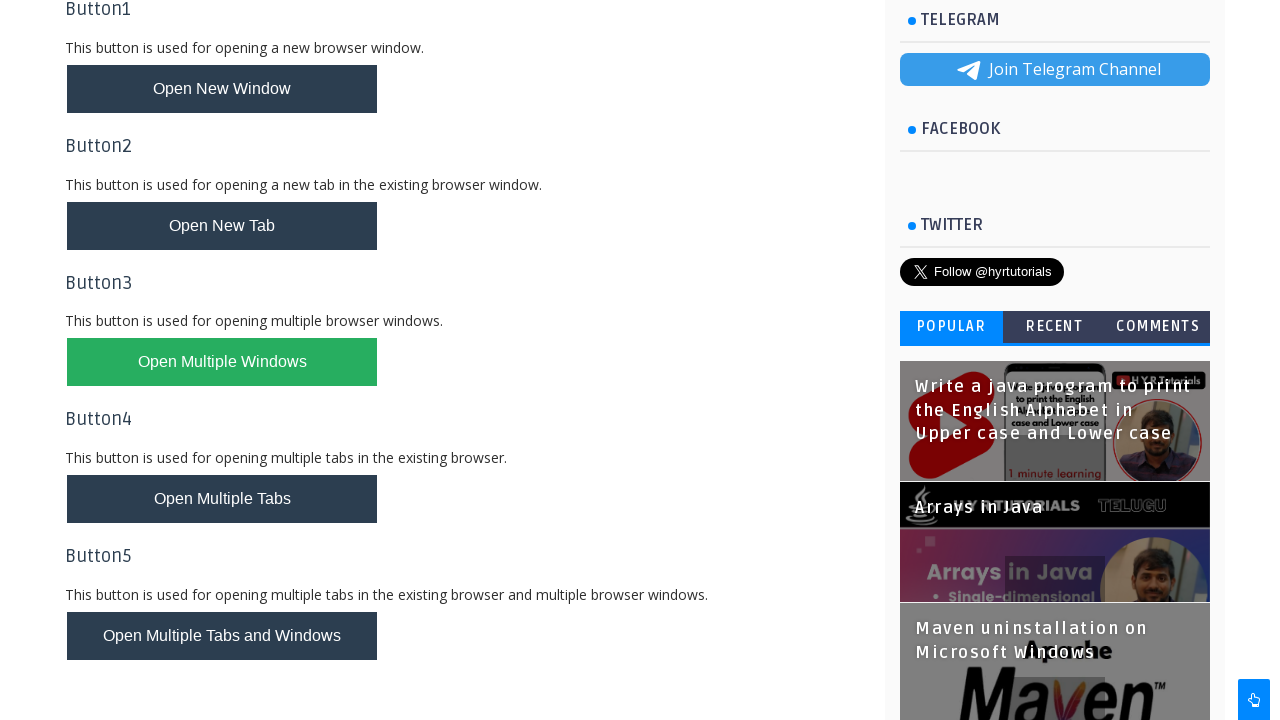